Tests browser navigation functionality by navigating to Flipkart, then using back, forward, and refresh navigation commands to verify browser navigation controls work correctly.

Starting URL: https://www.flipkart.com/

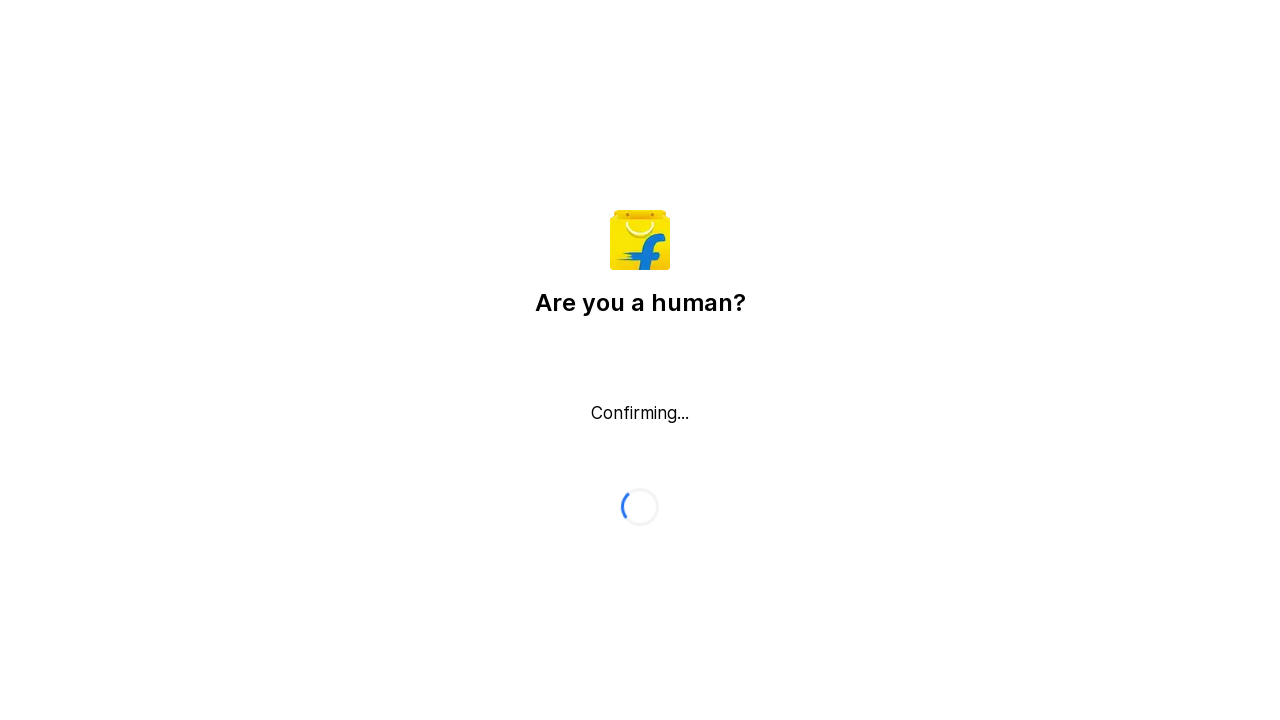

Navigated back to previous page in browser history
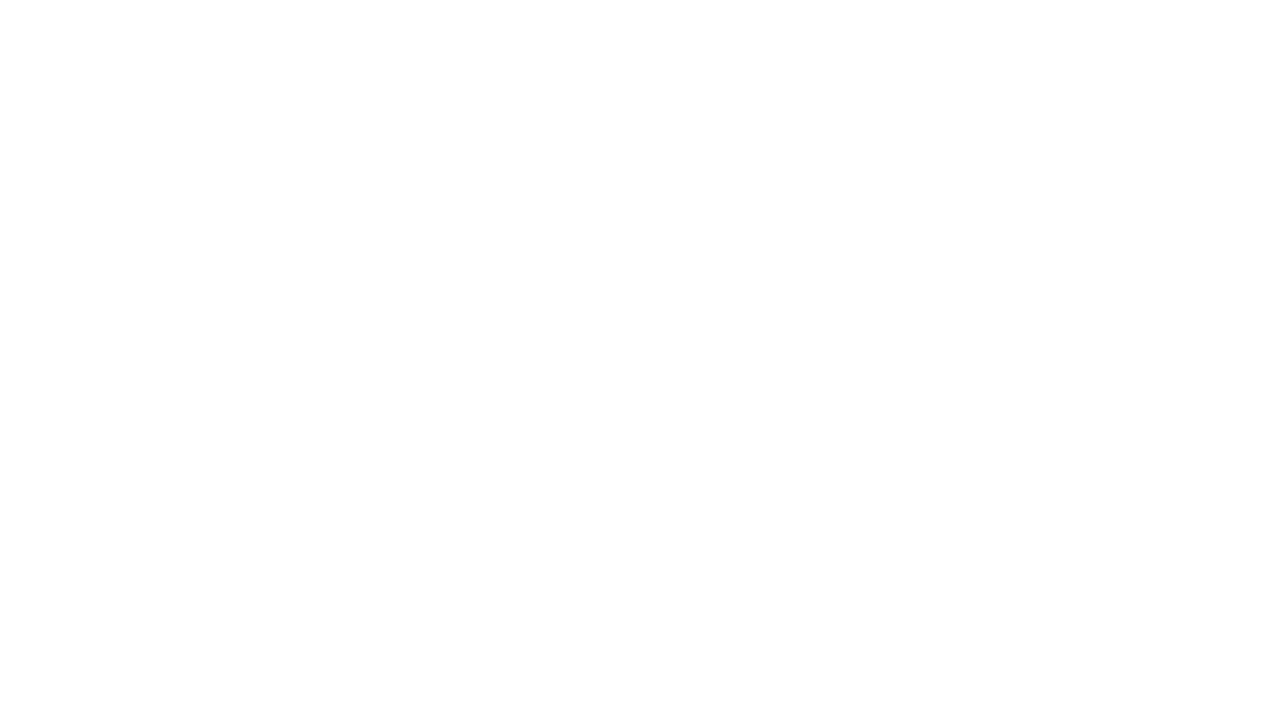

Navigated forward to return to Flipkart
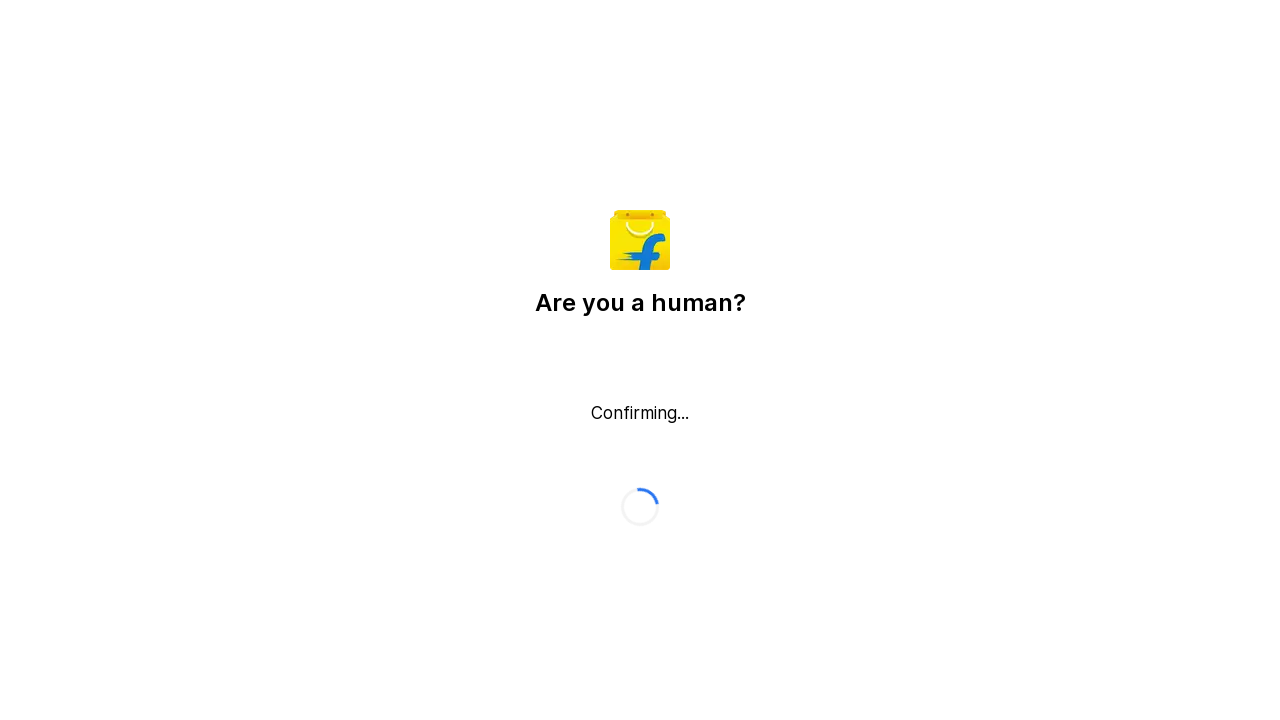

Refreshed the current Flipkart page
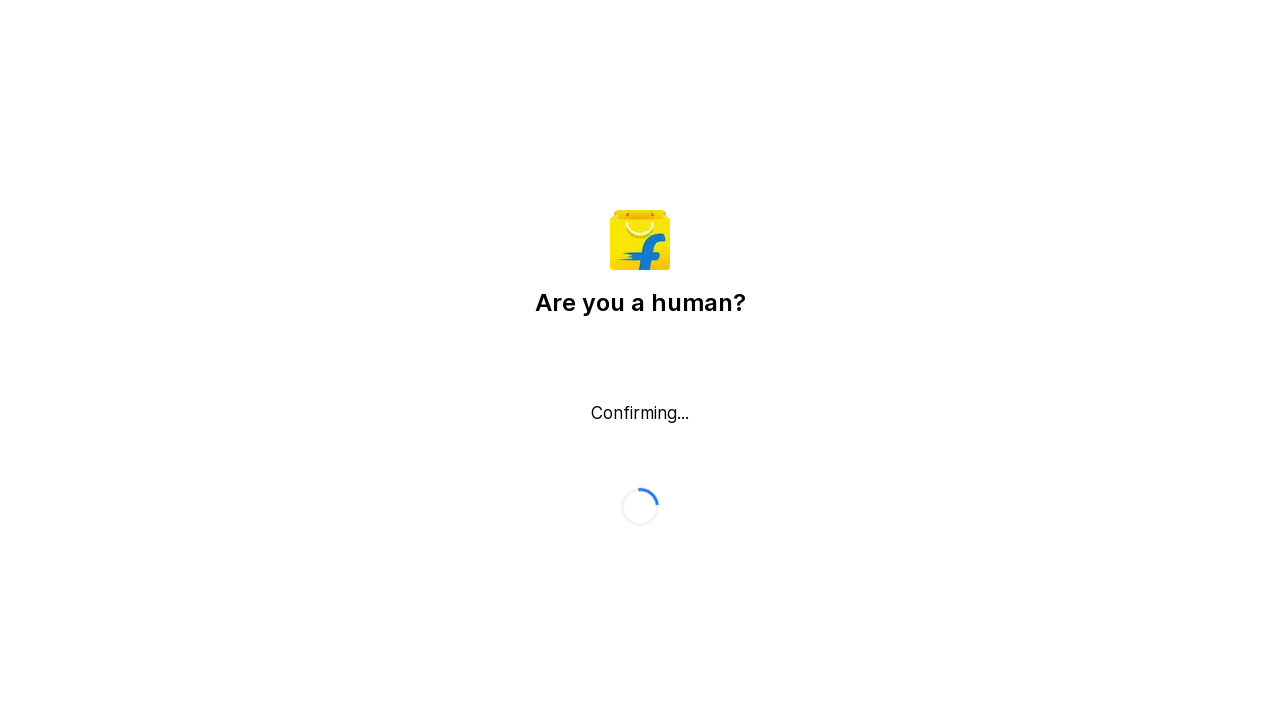

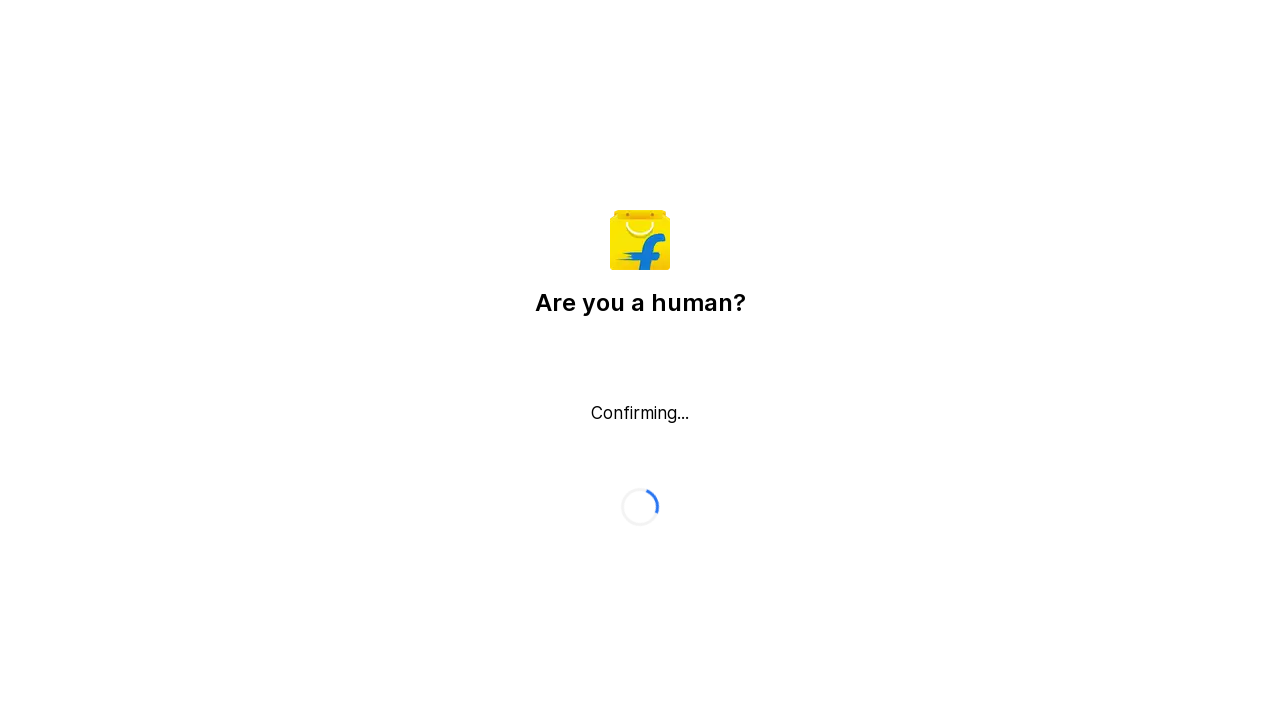